Tests the tooltip functionality by hovering over a button and verifying the tooltip text appears.

Starting URL: https://demoqa.com/tool-tips

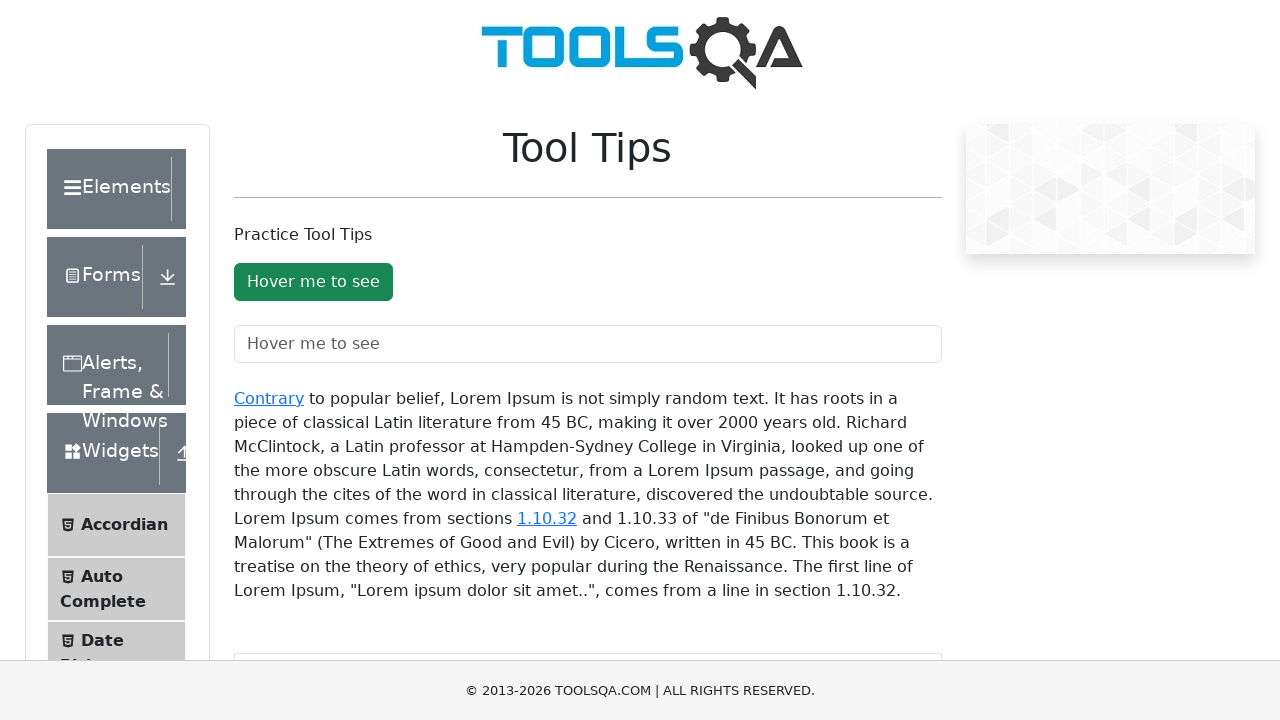

Hovered over the tooltip button to trigger tooltip display at (313, 282) on #toolTipButton
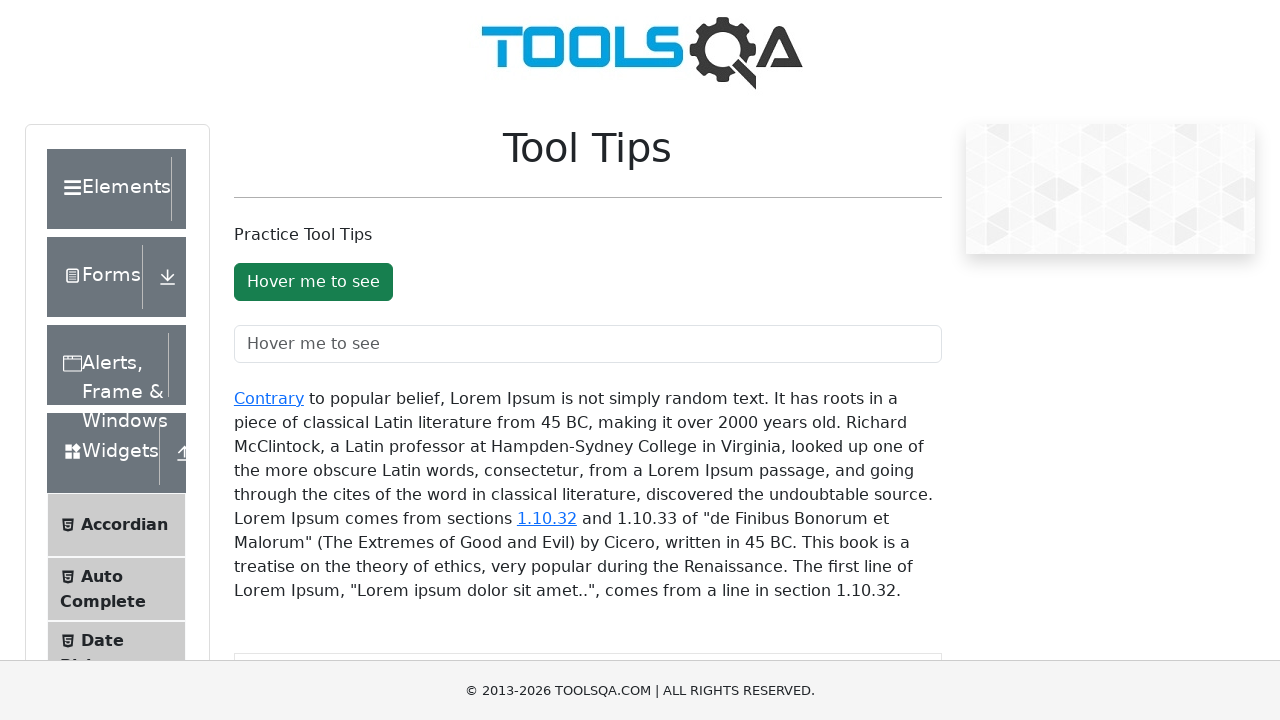

Tooltip element appeared on the page
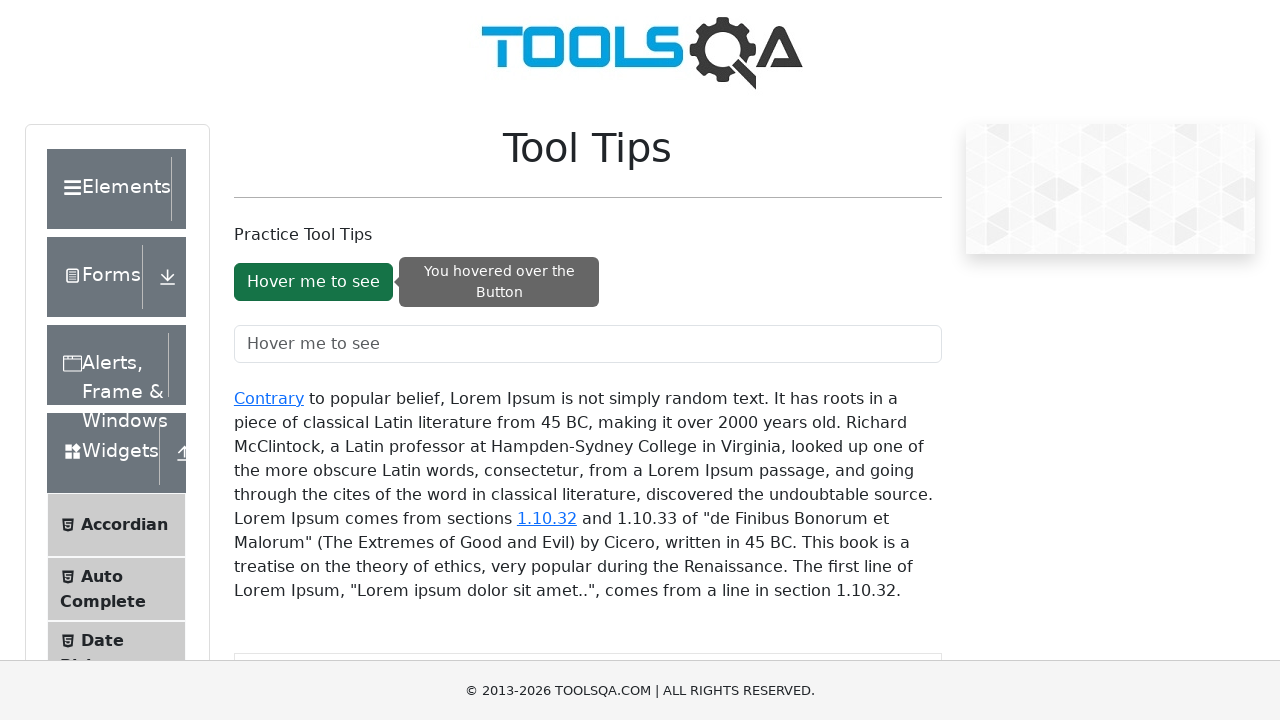

Retrieved tooltip text: 'You hovered over the Button'
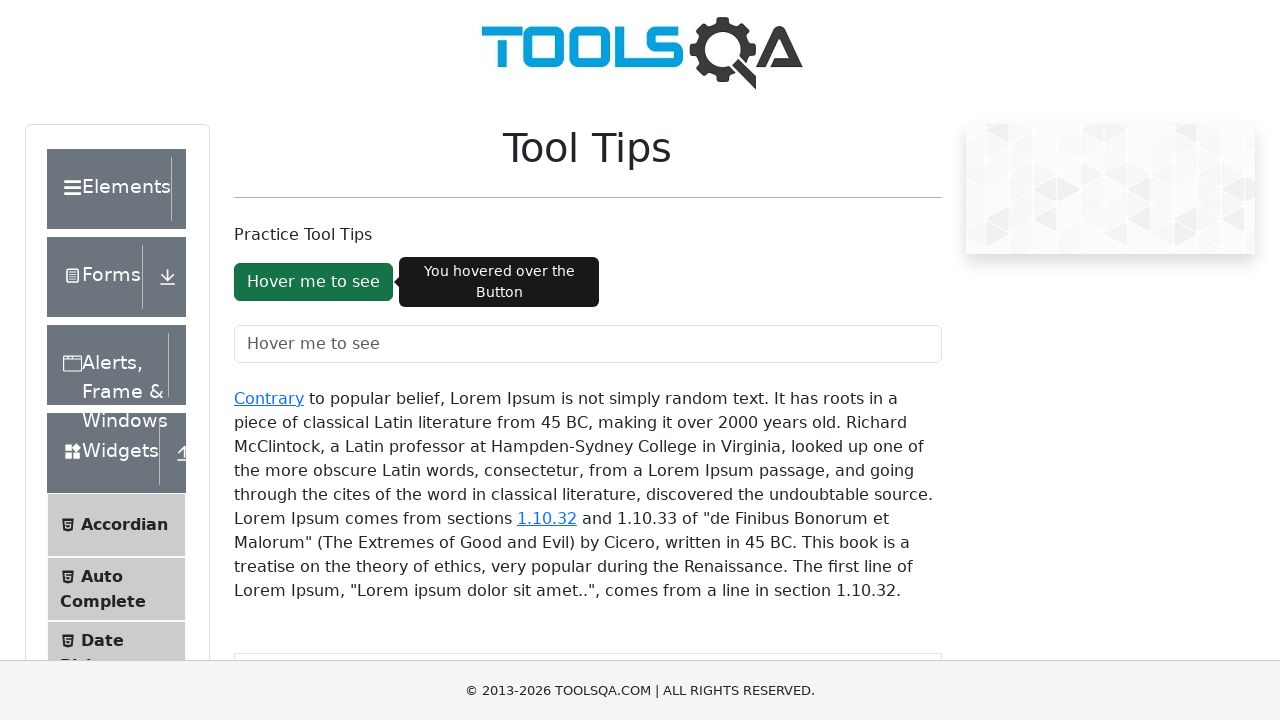

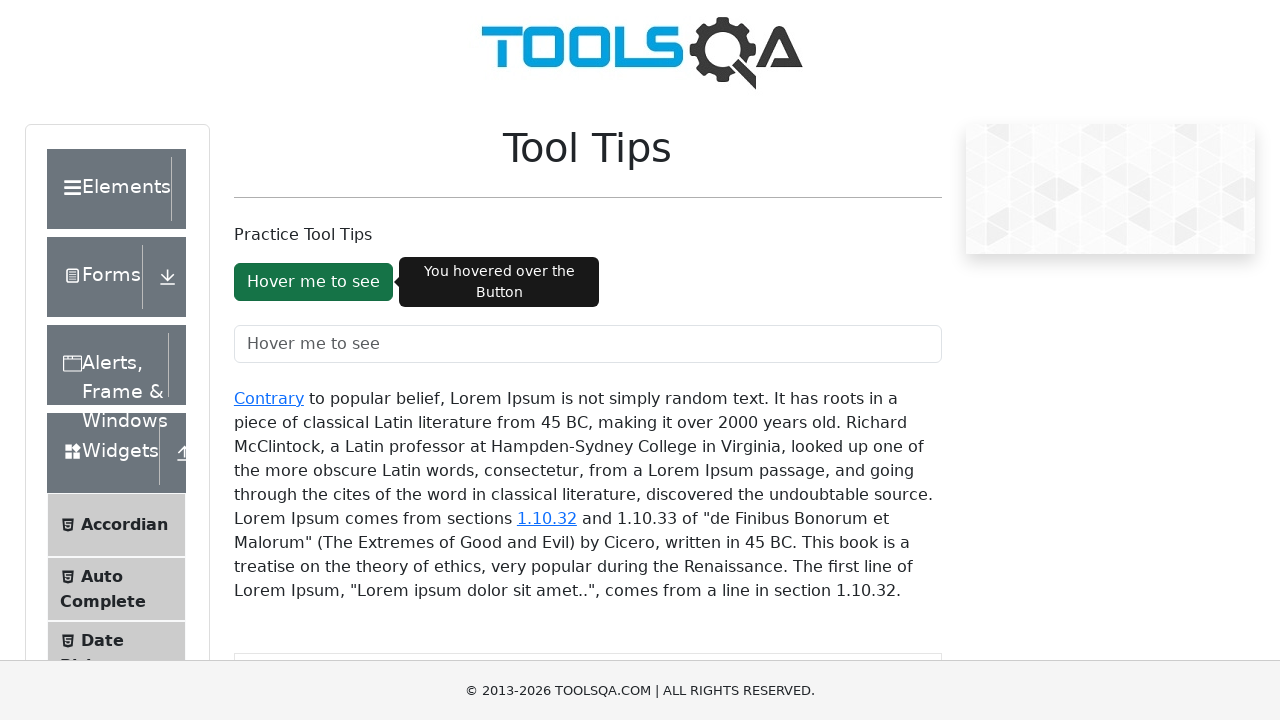